Navigates through multiple YouTube channels and clicks on the first video in each channel's video grid

Starting URL: https://www.youtube.com/channel/UC8butISFwT-Wl7EV0hUK0BQ

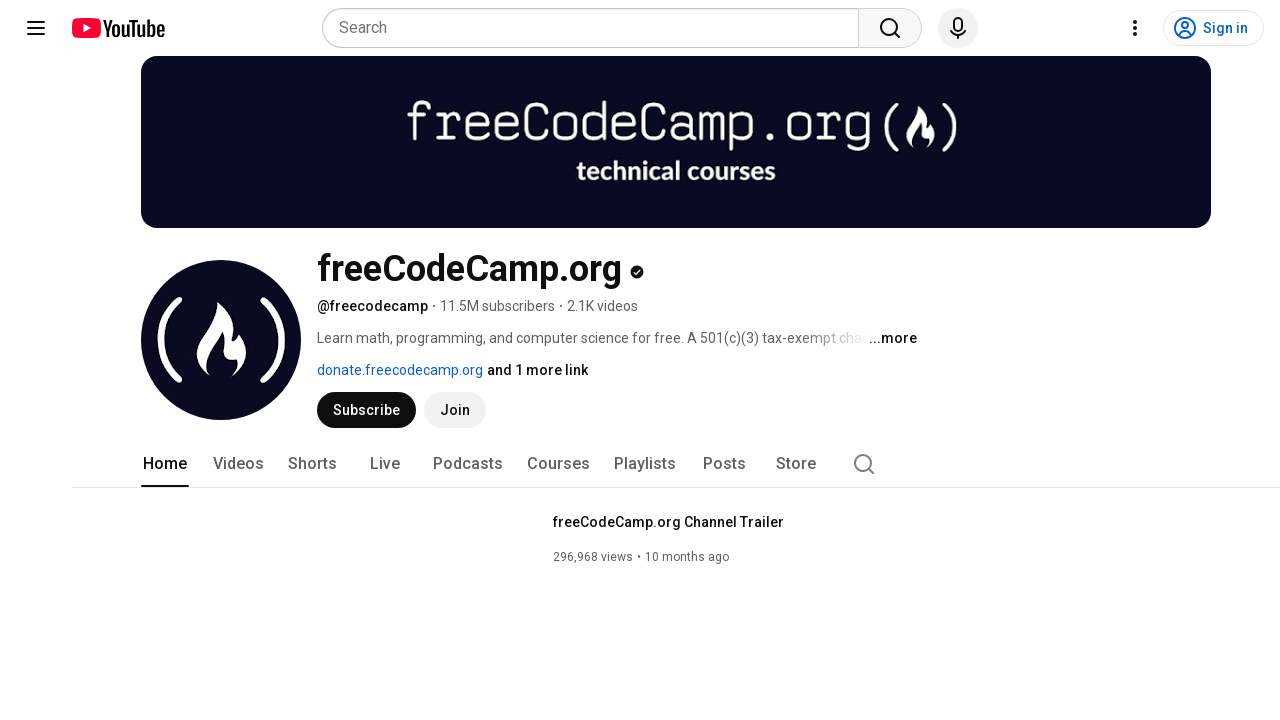

Clicked first video in current channel's video grid at (210, 360) on xpath=//div[contains(@class, "style-scope ytd-grid-video-renderer")]
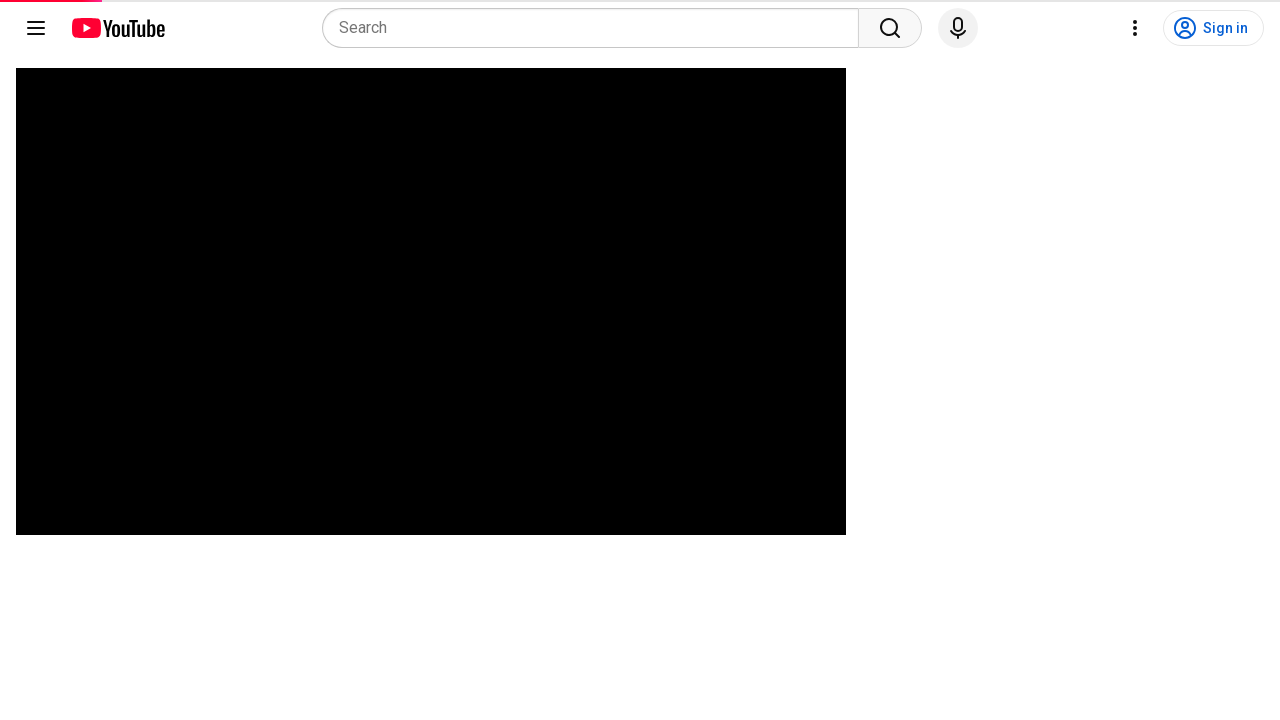

Waited 10 seconds for video to load
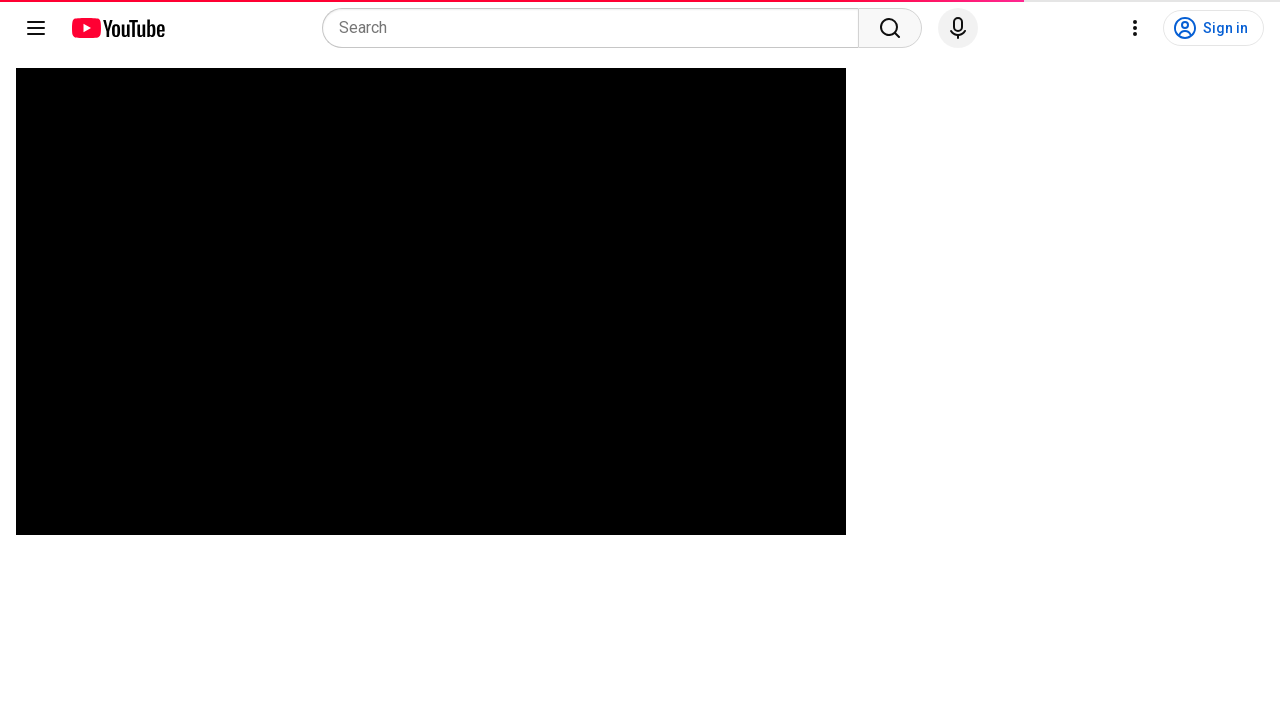

Navigated to second YouTube channel (UCh9nVJoWXmFb7sLApWGcLPQ)
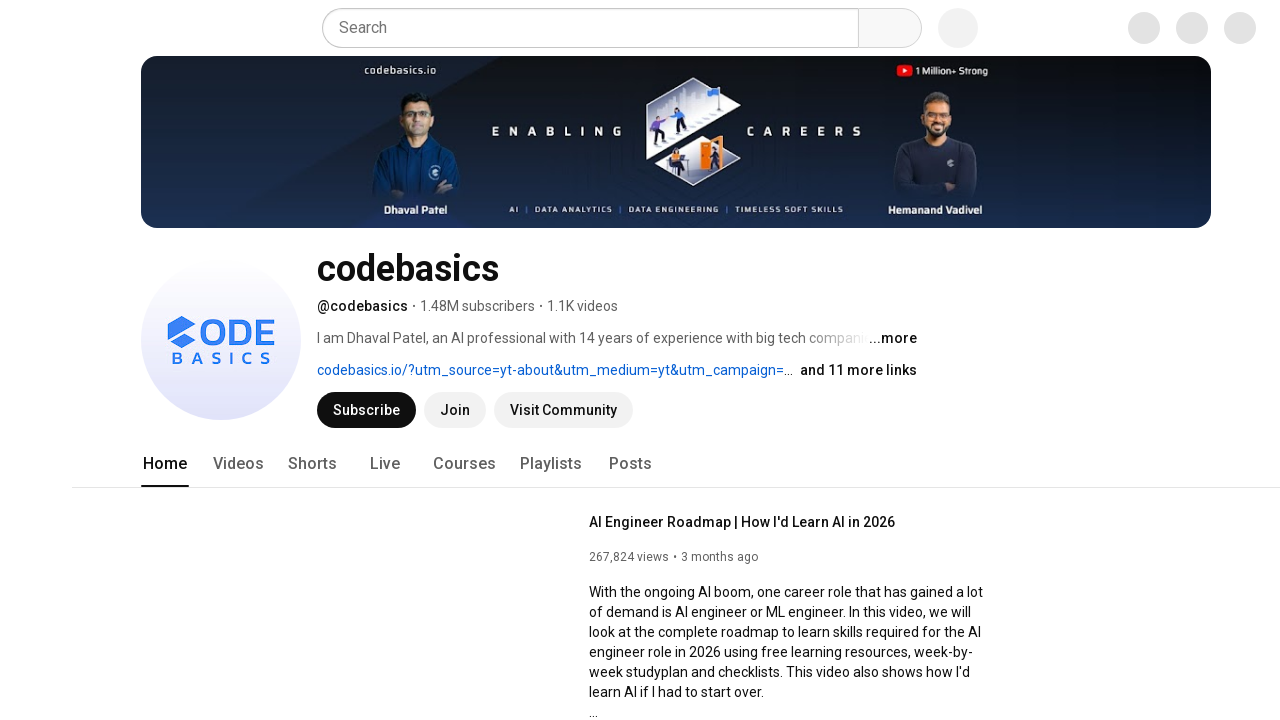

Clicked first video in second channel's video grid at (210, 360) on xpath=//div[contains(@class, "style-scope ytd-grid-video-renderer")]
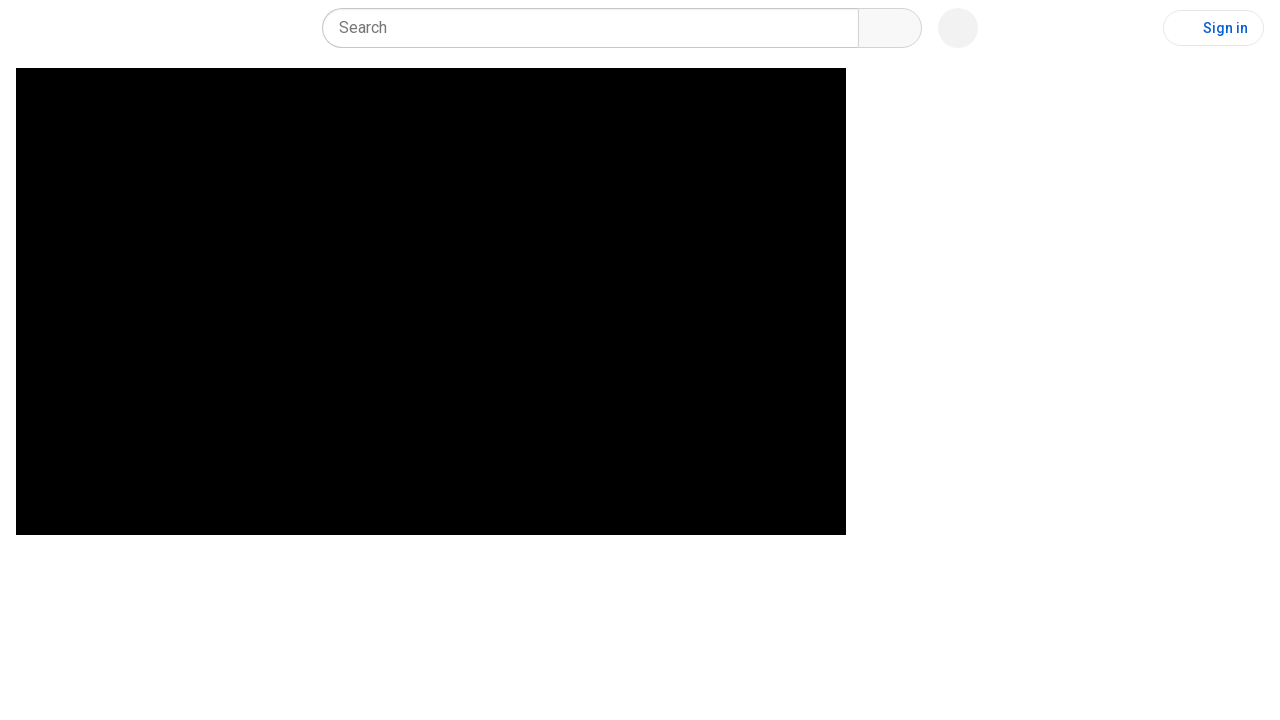

Waited 10 seconds for video to load
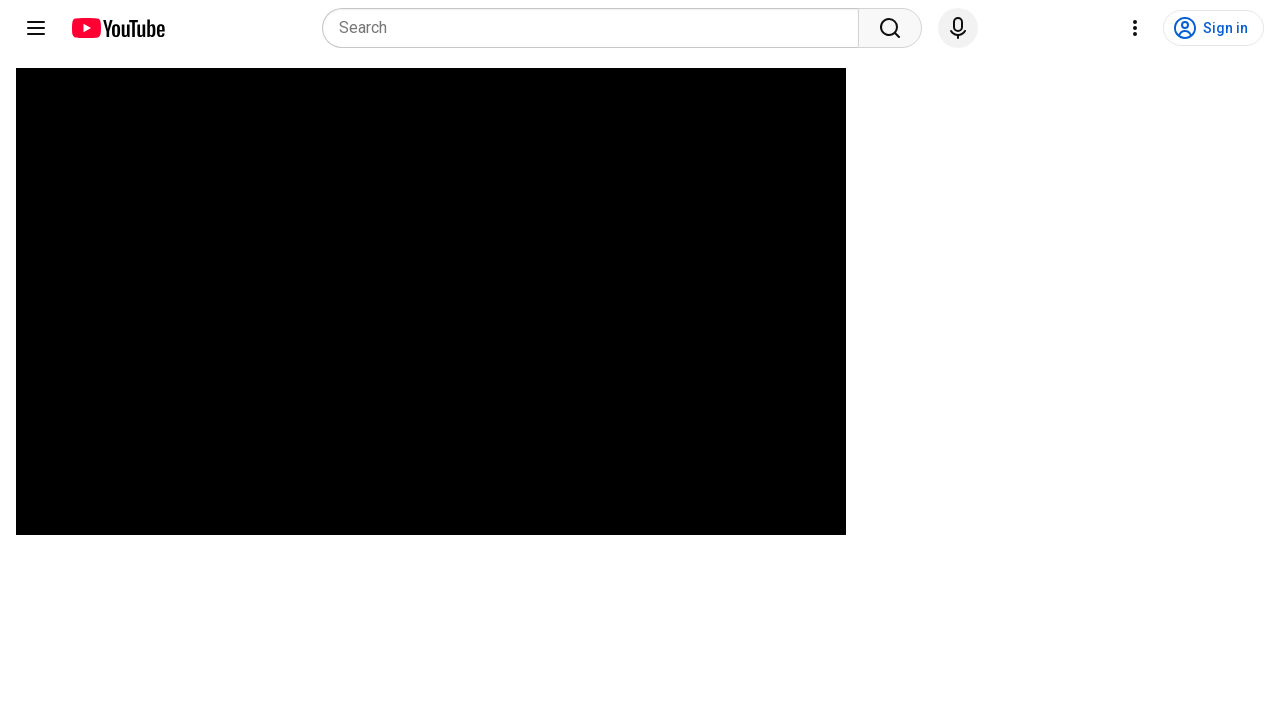

Navigated to third YouTube channel (UC4JX40jDee_tINbkjycV4Sg)
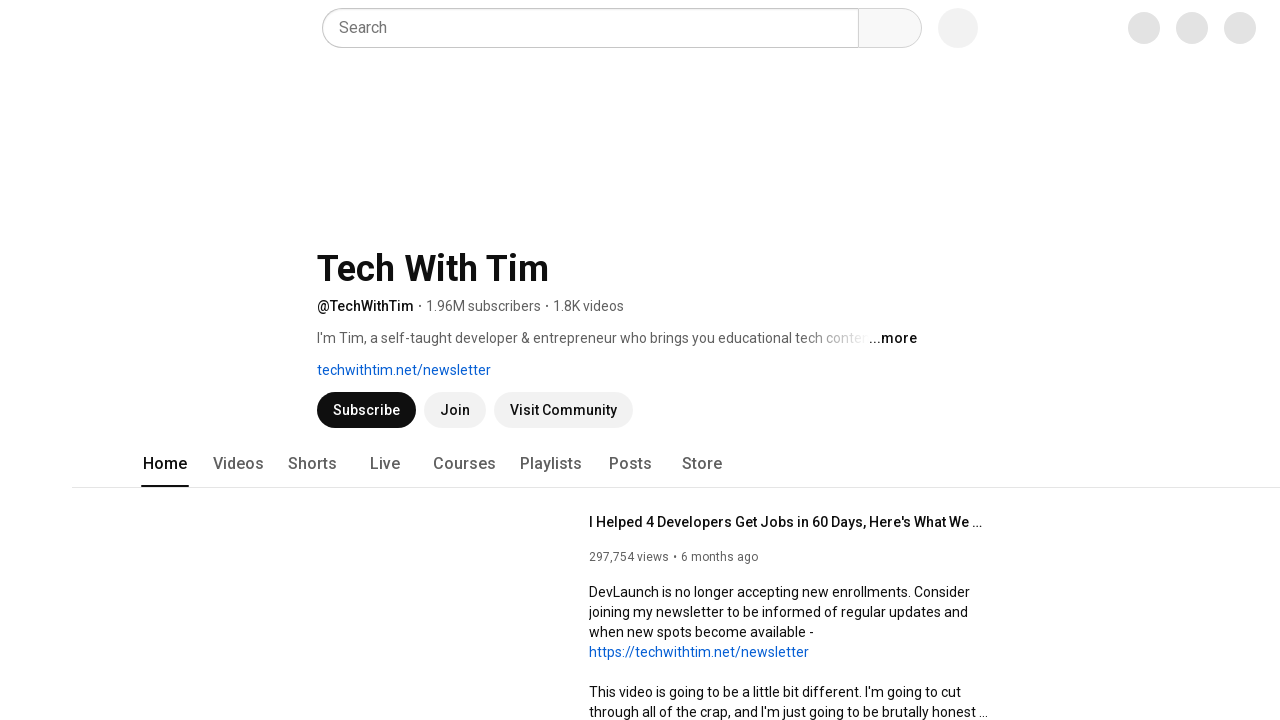

Clicked first video in third channel's video grid at (210, 360) on xpath=//div[contains(@class, "style-scope ytd-grid-video-renderer")]
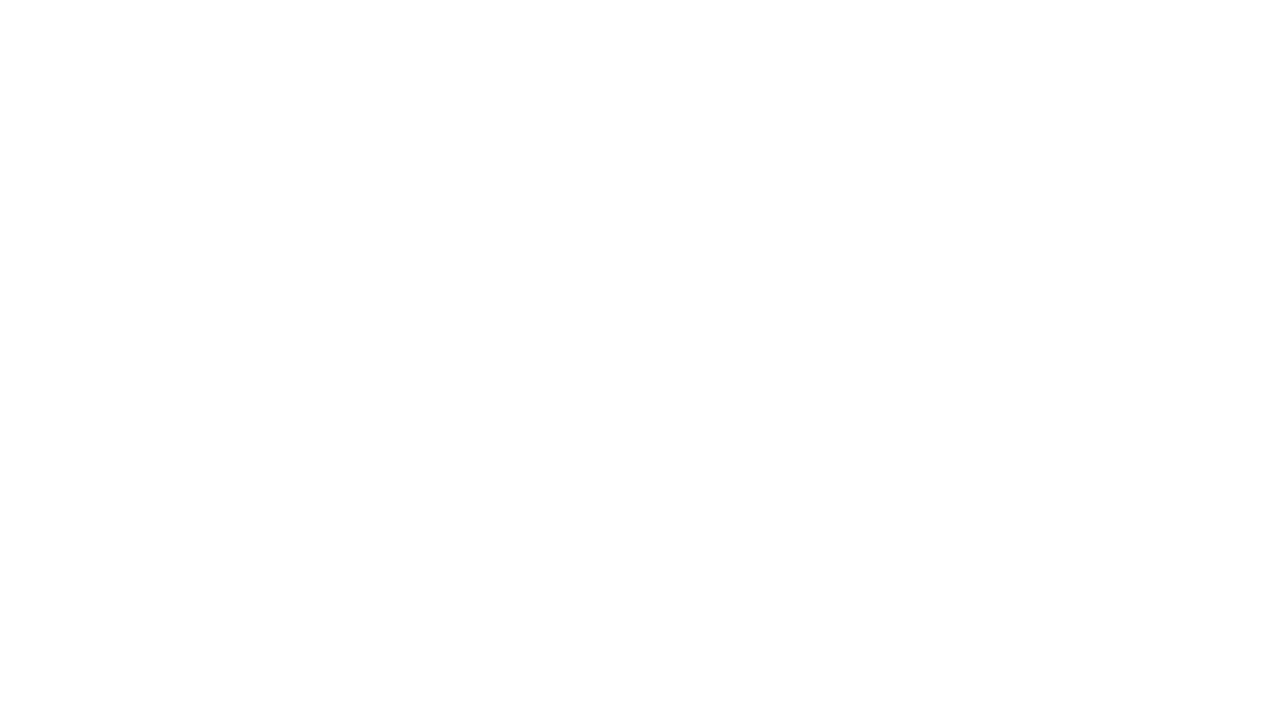

Waited 10 seconds for video to load
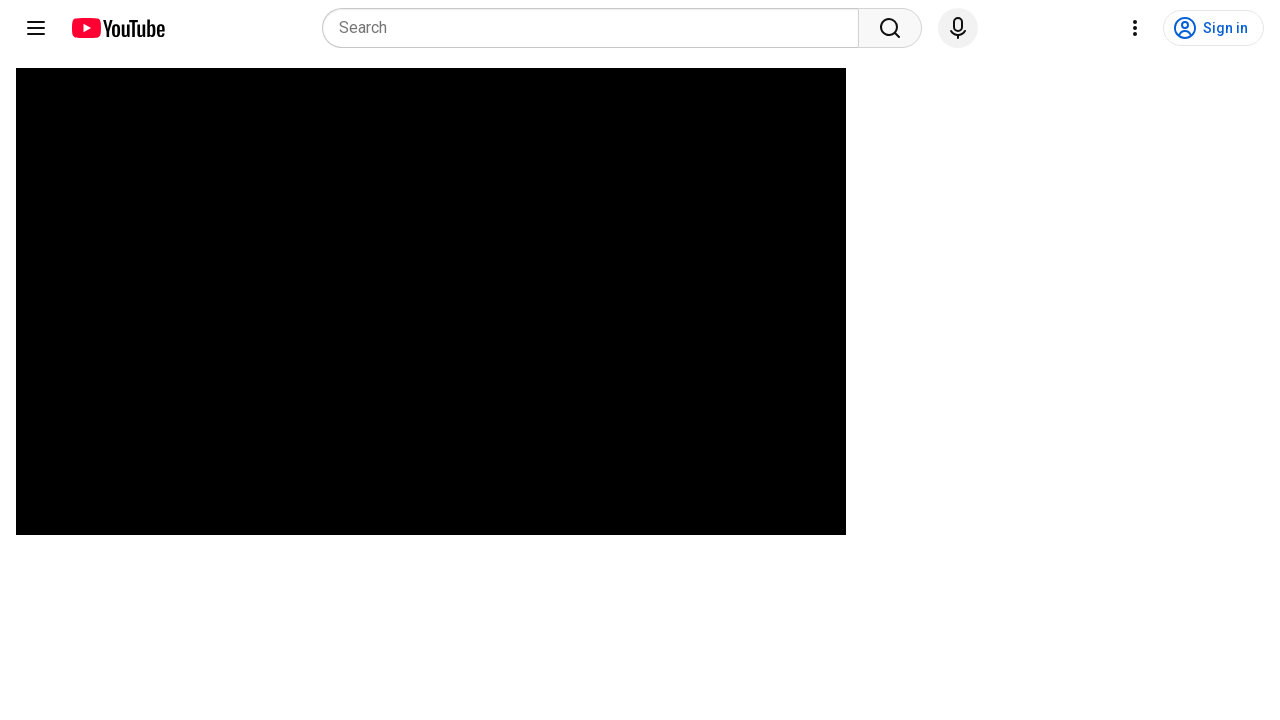

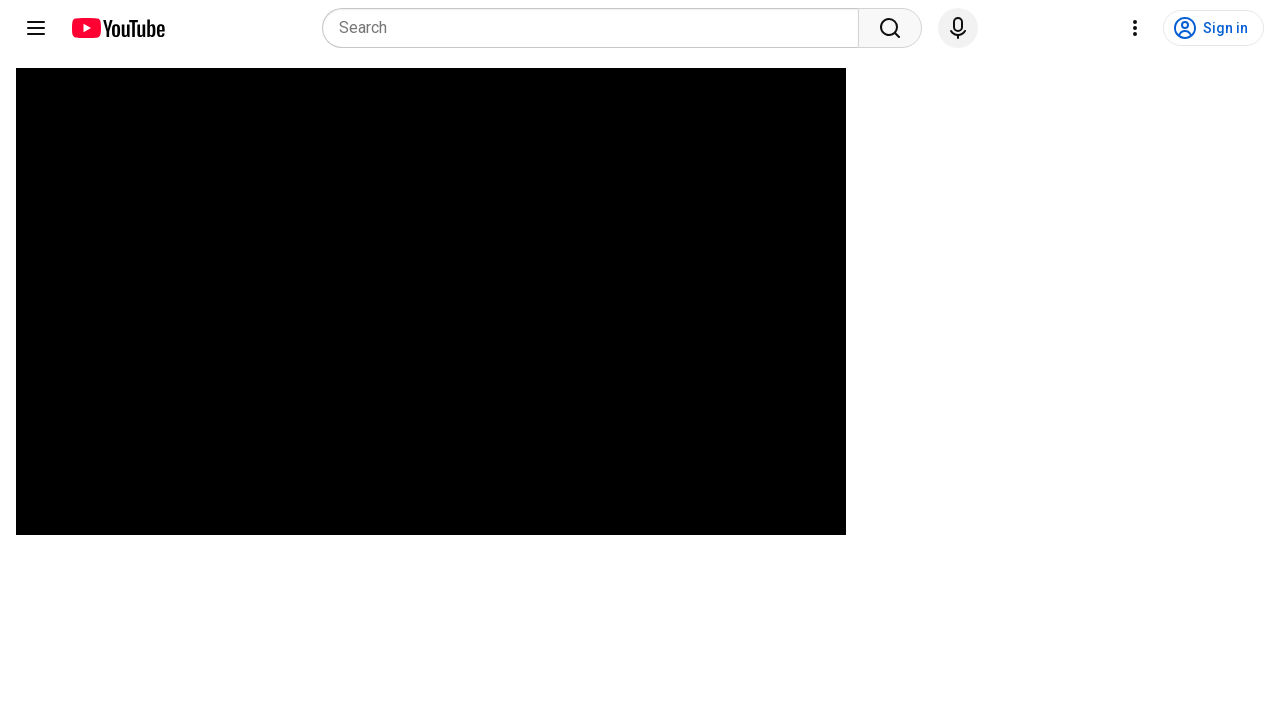